Tests file upload functionality by creating a temporary text file and uploading it to the form

Starting URL: https://demoqa.com/upload-download

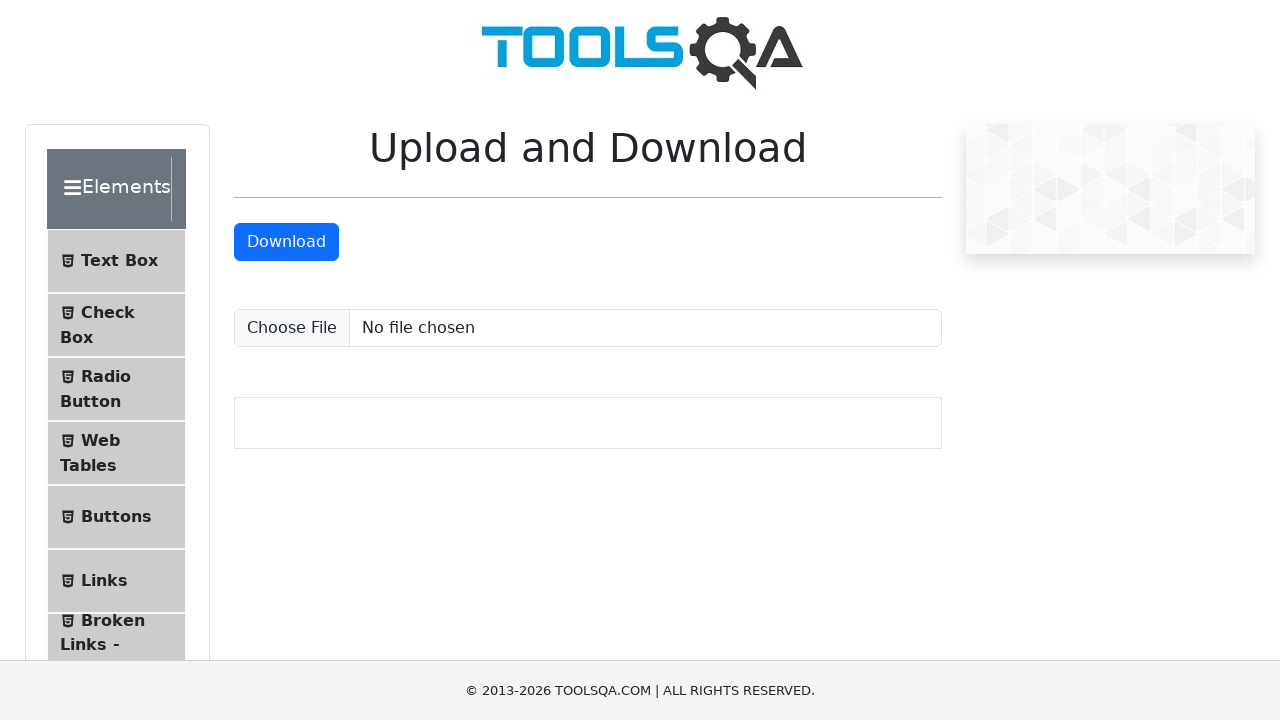

Created temporary text file with 'Hello' content
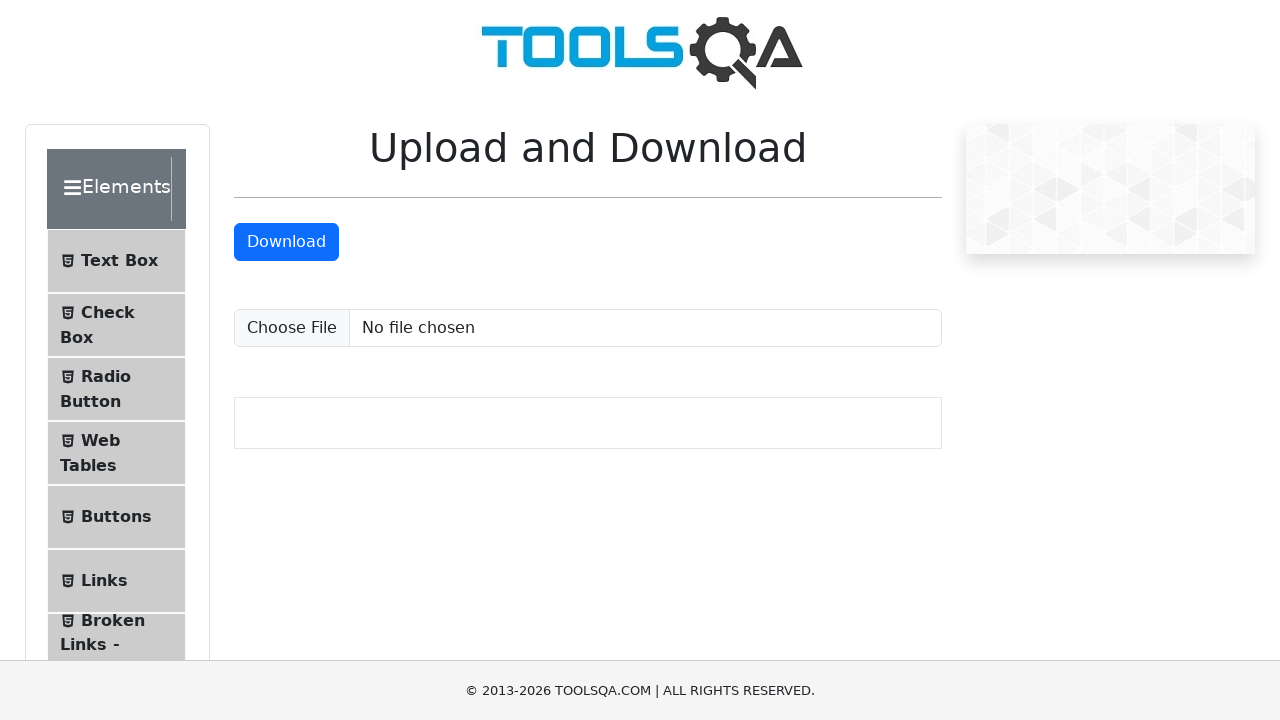

Set input file to upload: tmpawulglua.txt
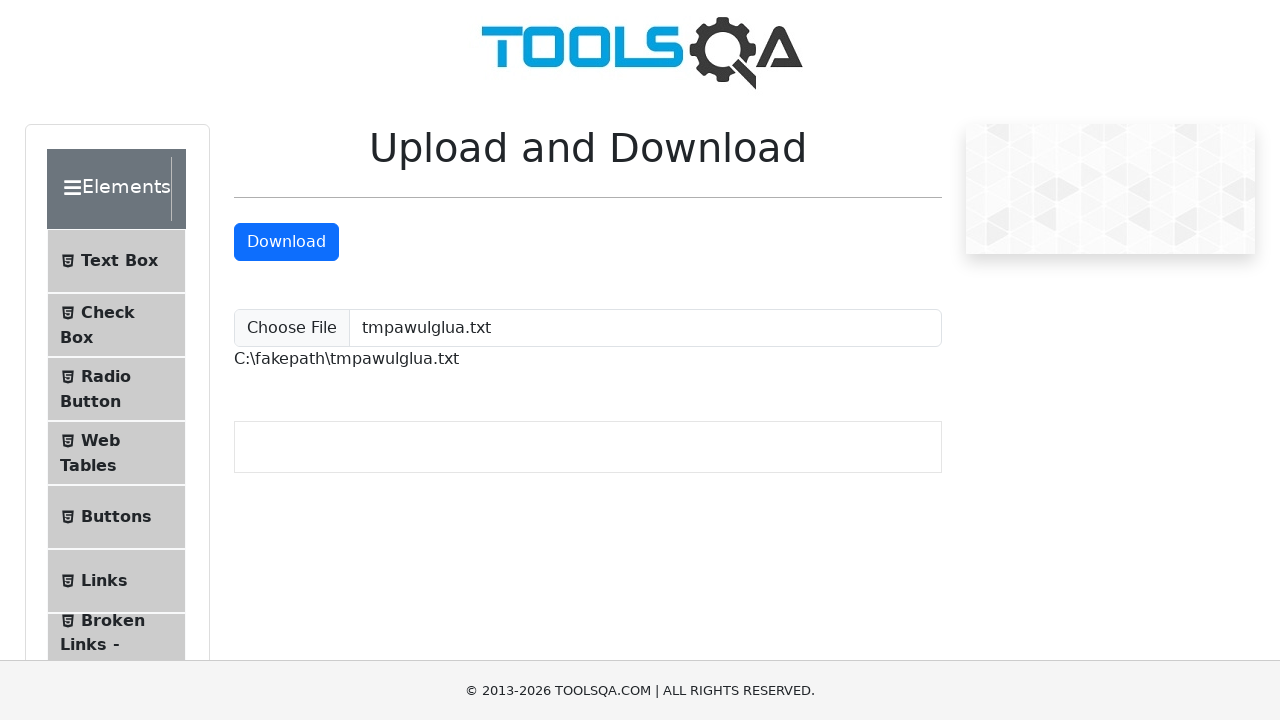

Upload confirmation message appeared
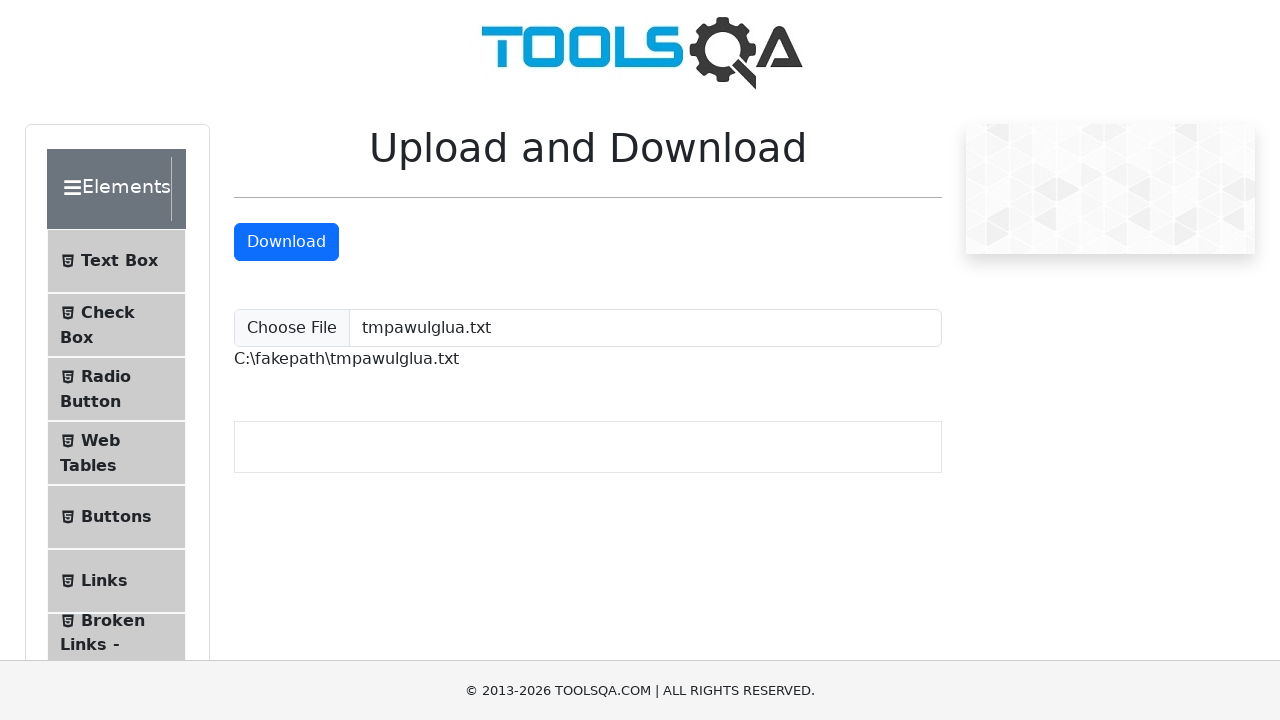

Retrieved upload confirmation text: C:\fakepath\tmpawulglua.txt
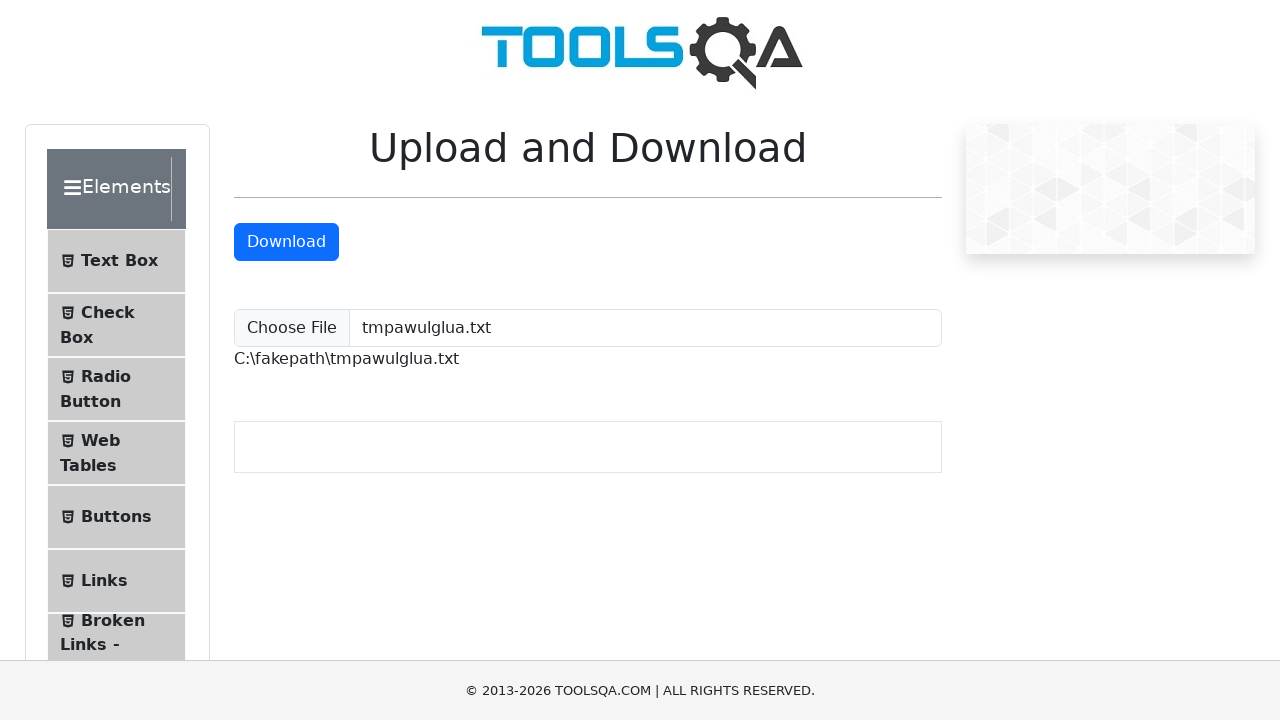

Verified that 'tmpawulglua.txt' appears in upload confirmation
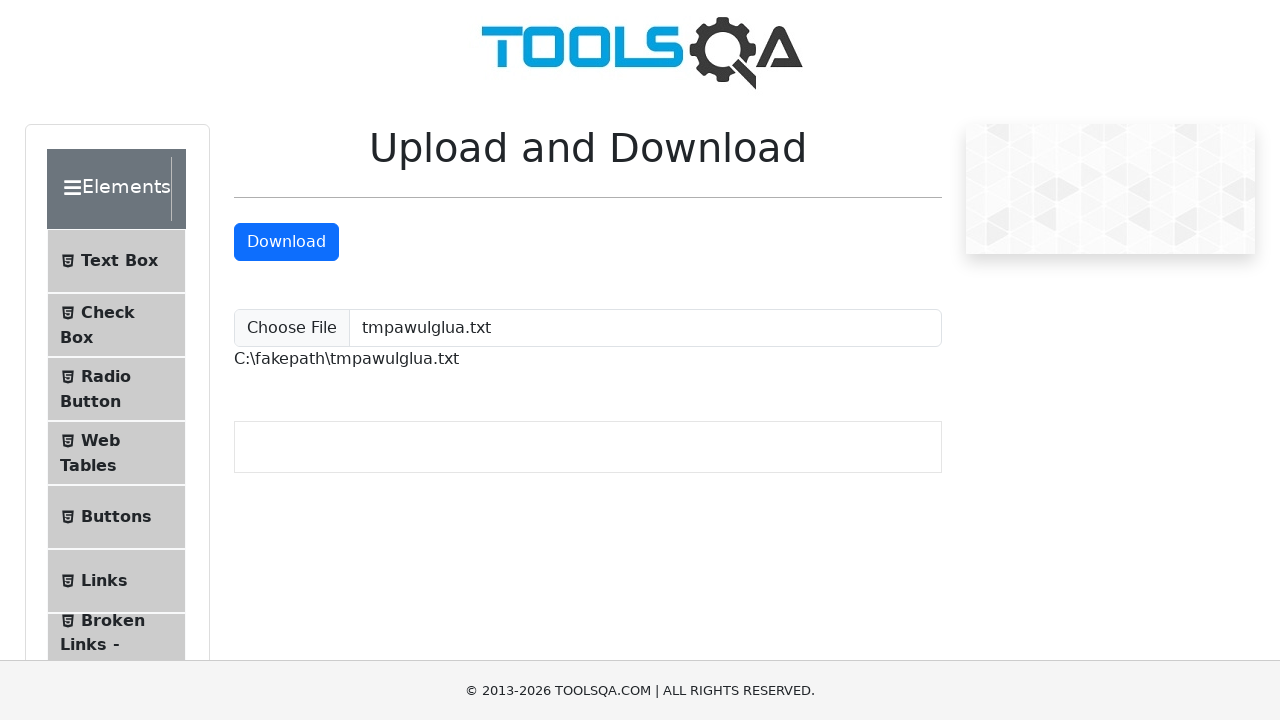

Cleaned up temporary file
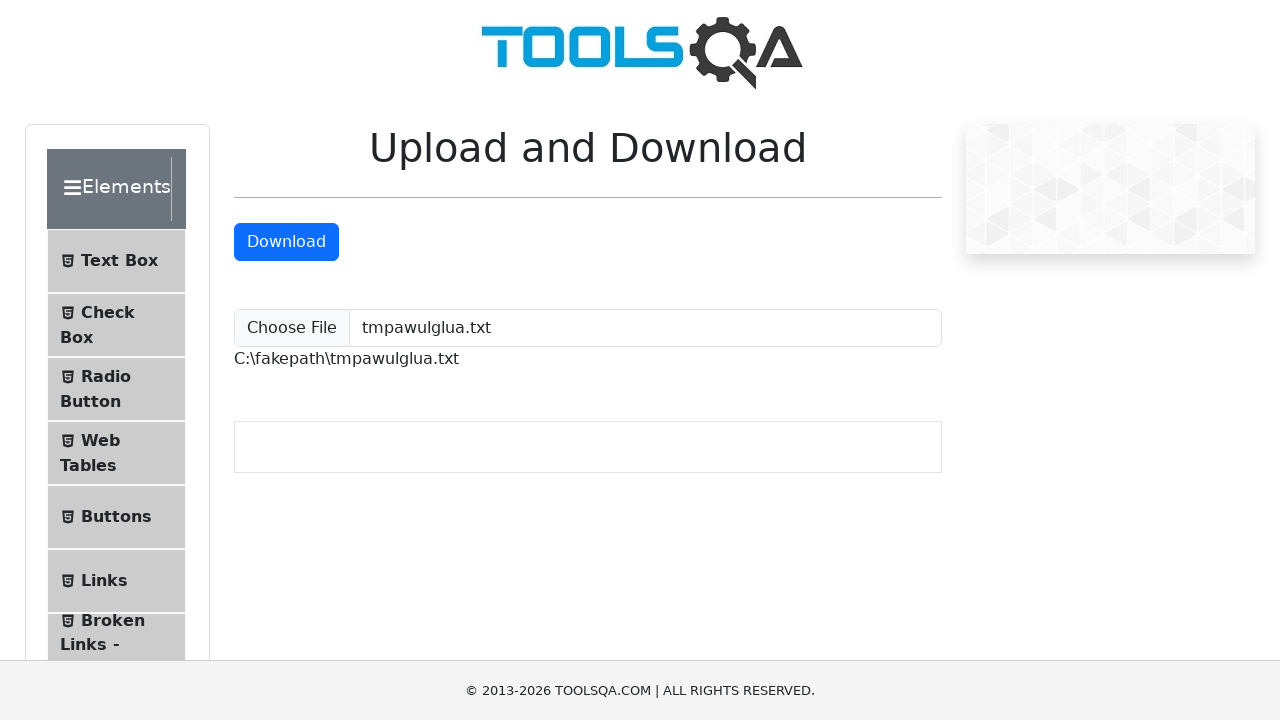

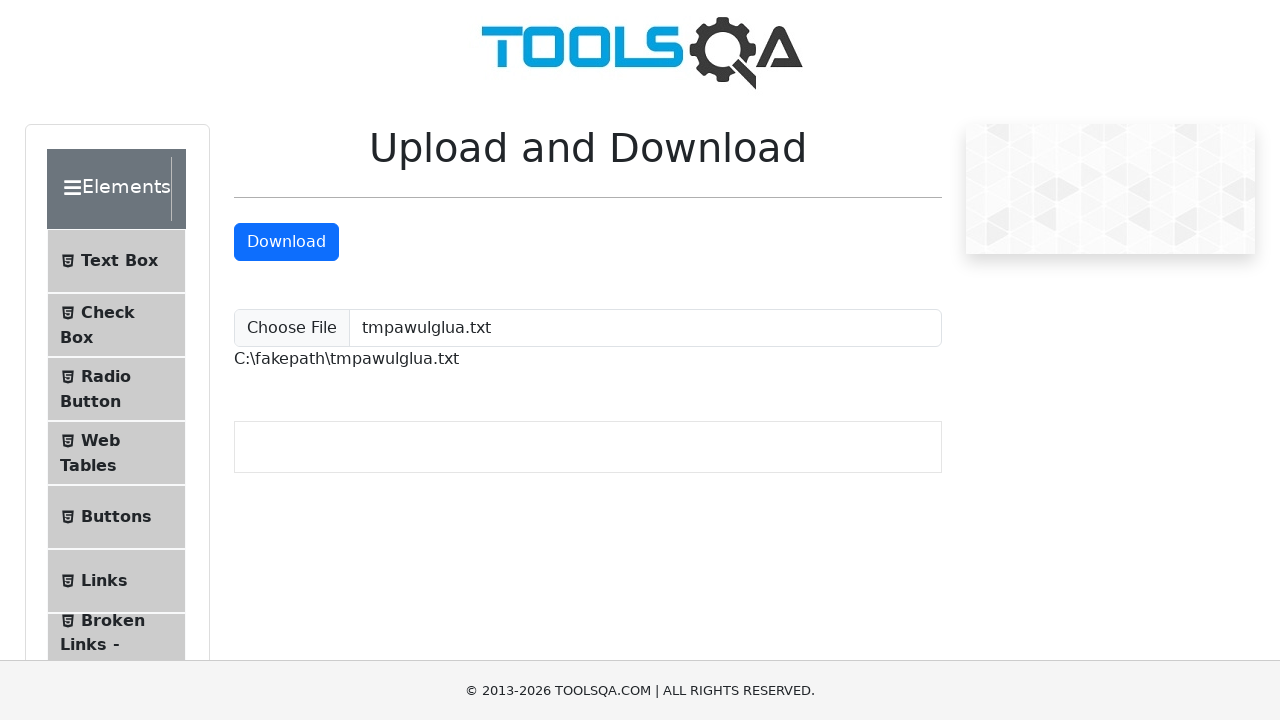